Tests clicking a button that triggers a confirm popup, dismisses it, and verifies the denial message

Starting URL: https://kristinek.github.io/site/examples/alerts_popups

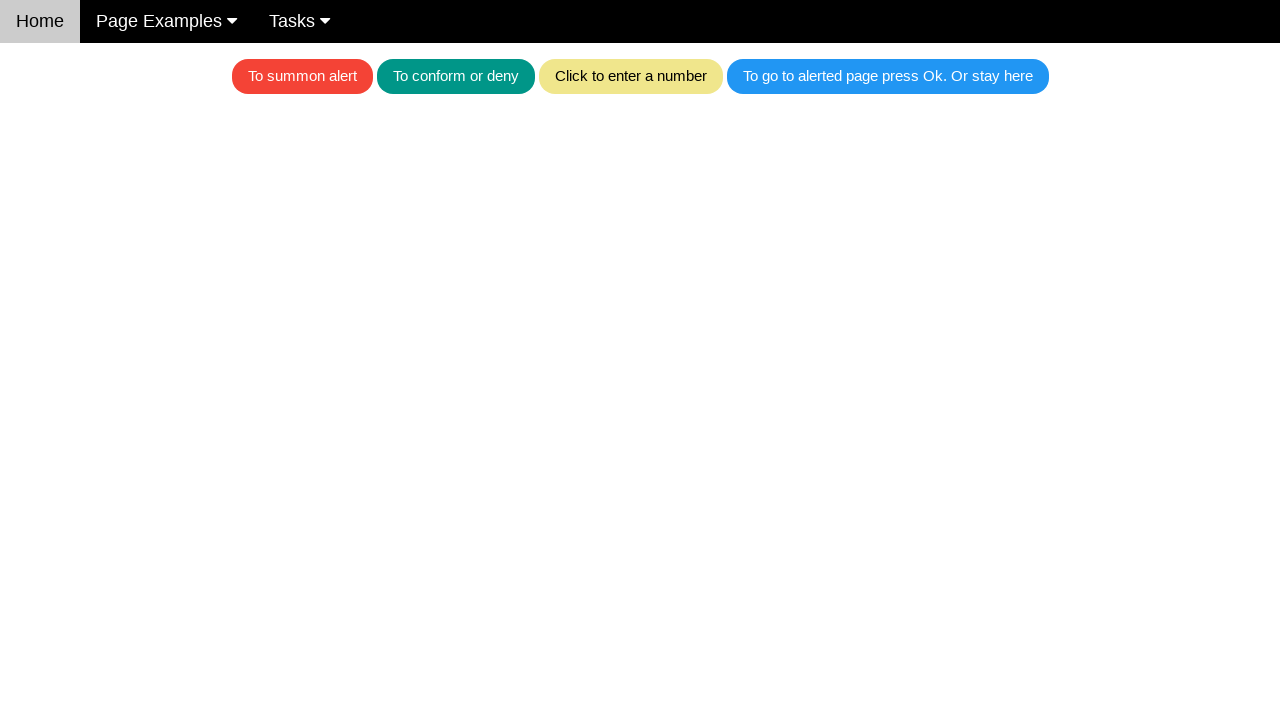

Set up dialog handler to dismiss confirm popups
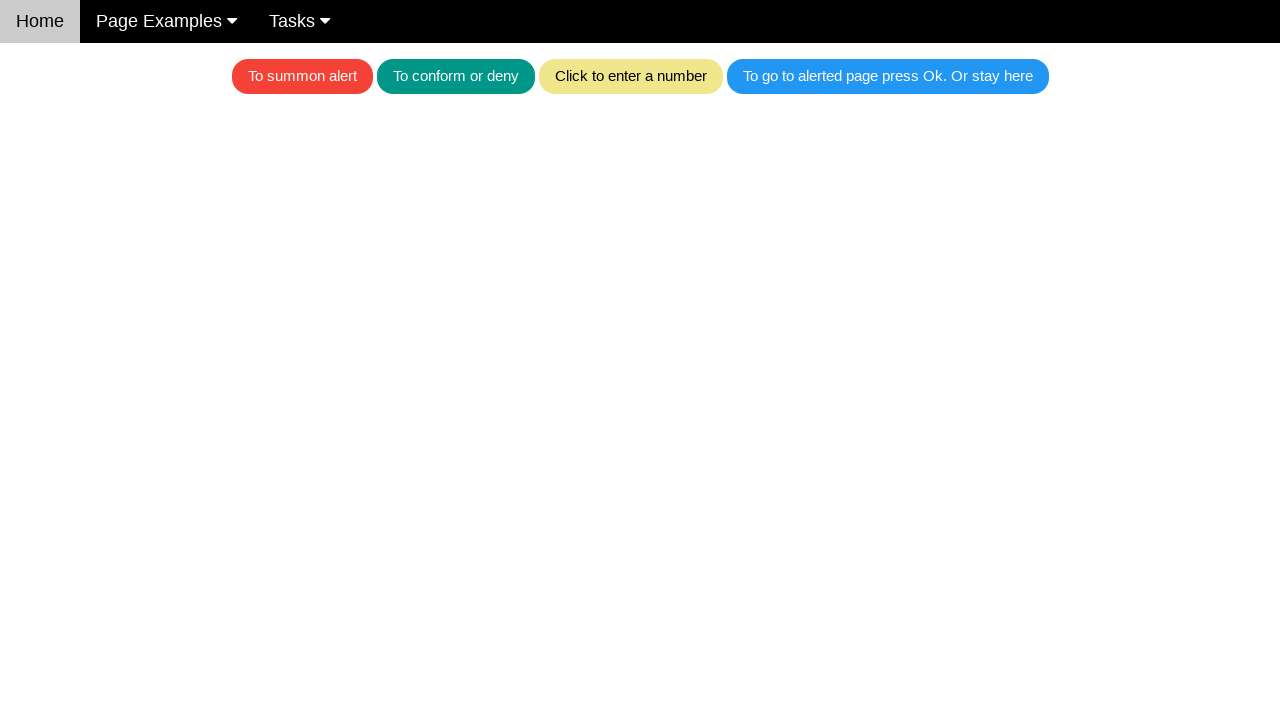

Clicked teal button to trigger confirm popup at (456, 76) on .w3-teal
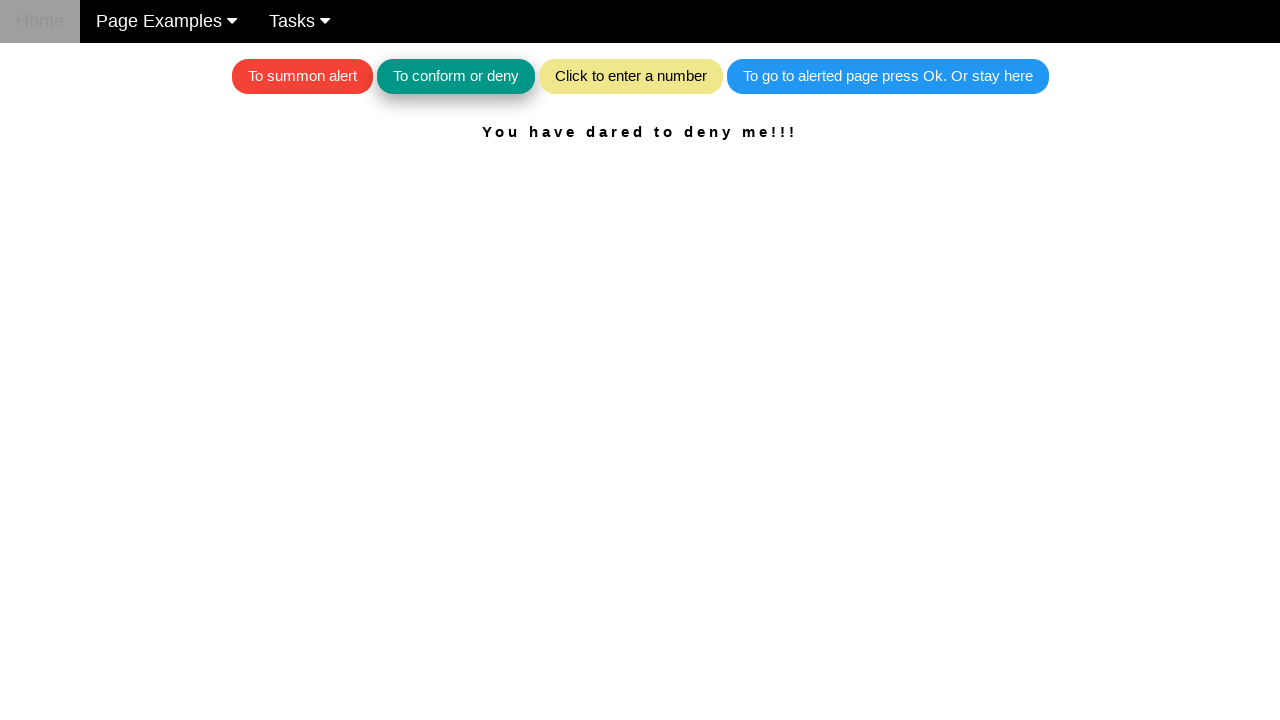

Waited 500ms for popup dismissal to process
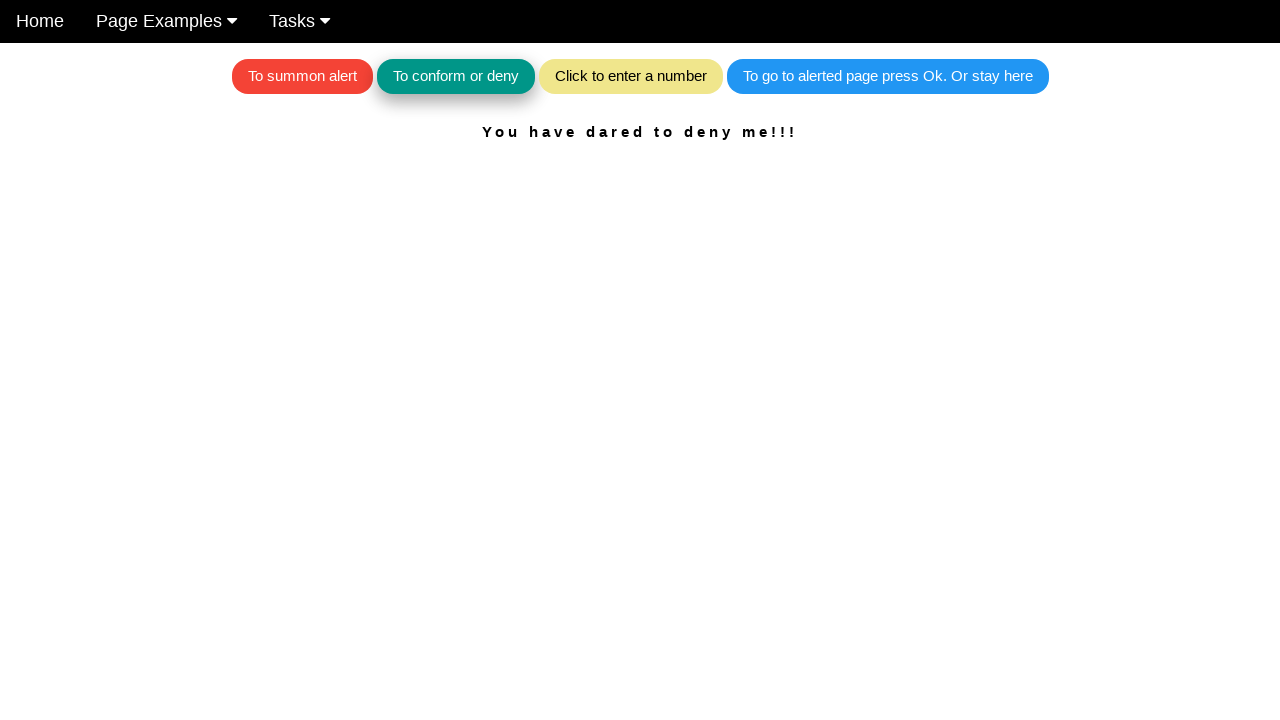

Verified denial message 'You have dared to deny me!!!'
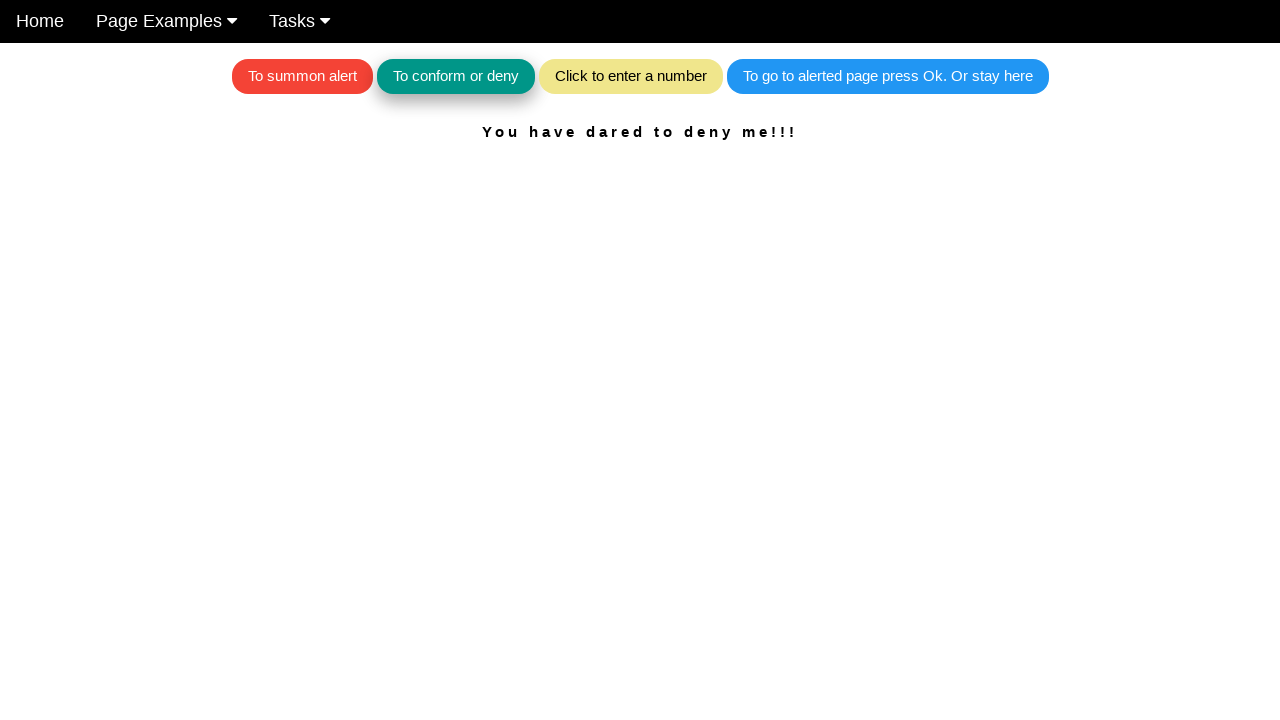

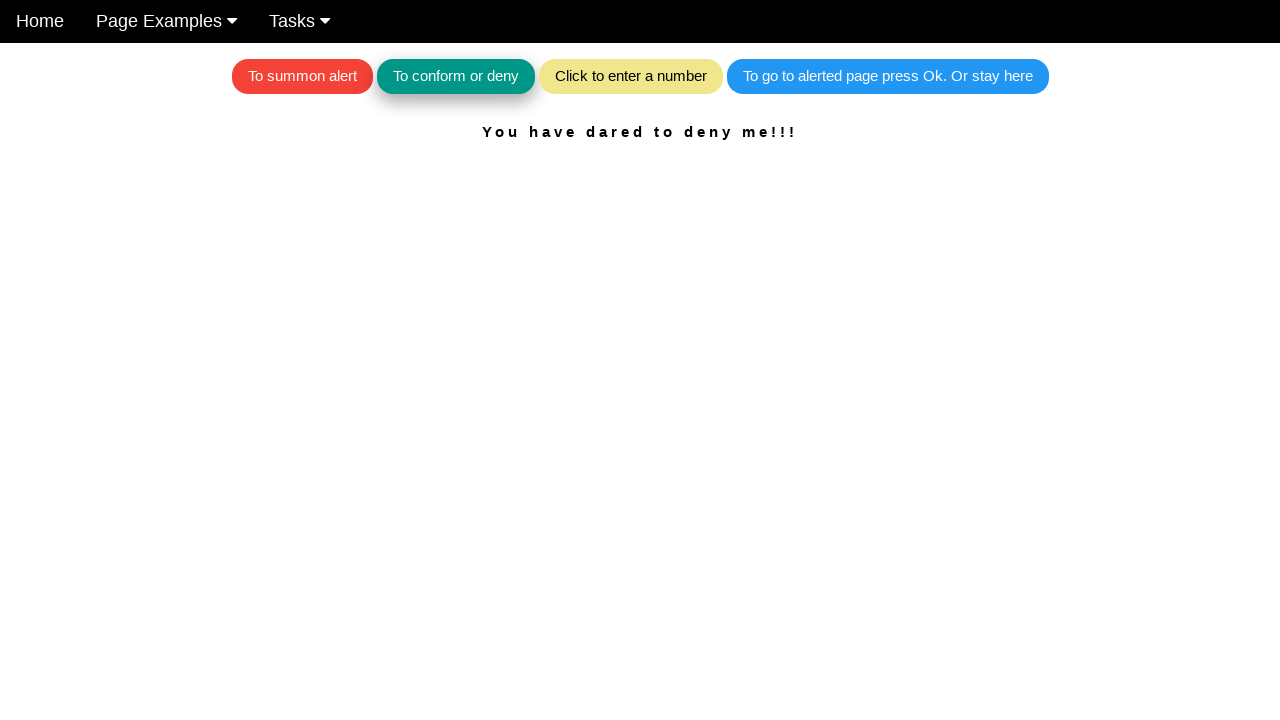